Navigates to a blogspot page, clicks on a blog post link, and then clicks on the page title element.

Starting URL: http://nippun.blogspot.com/

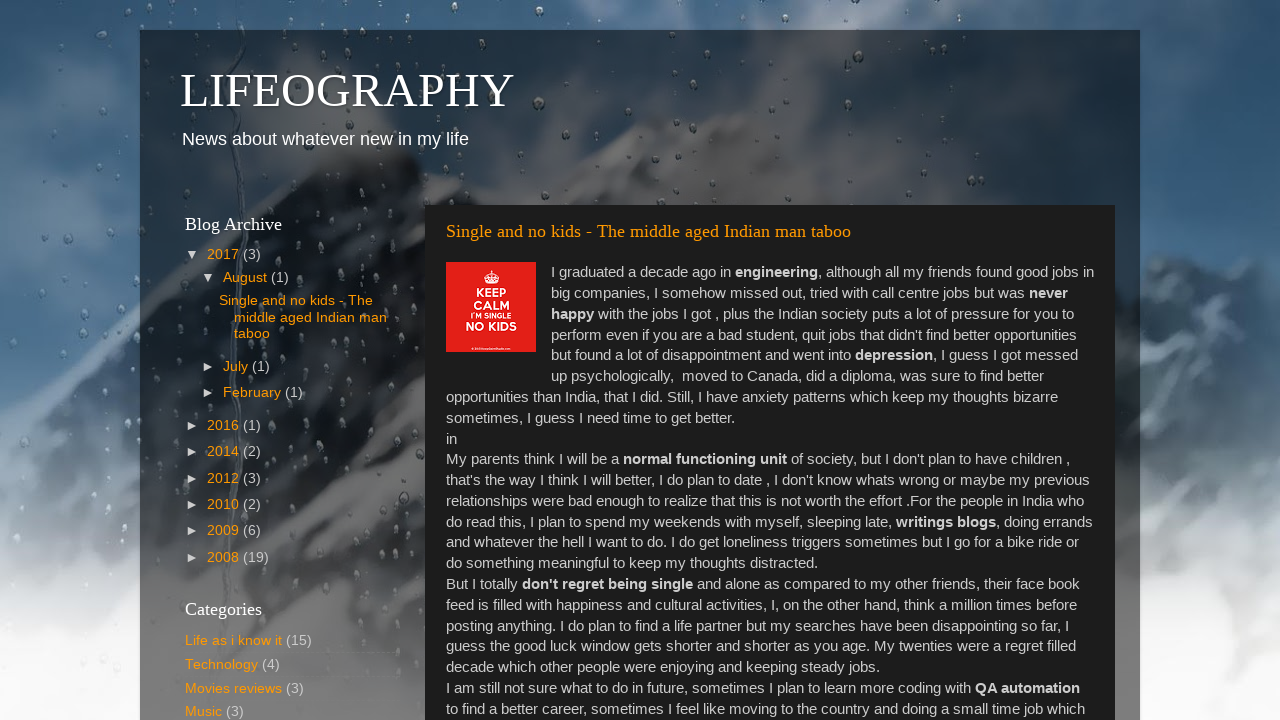

Navigated to nippun.blogspot.com
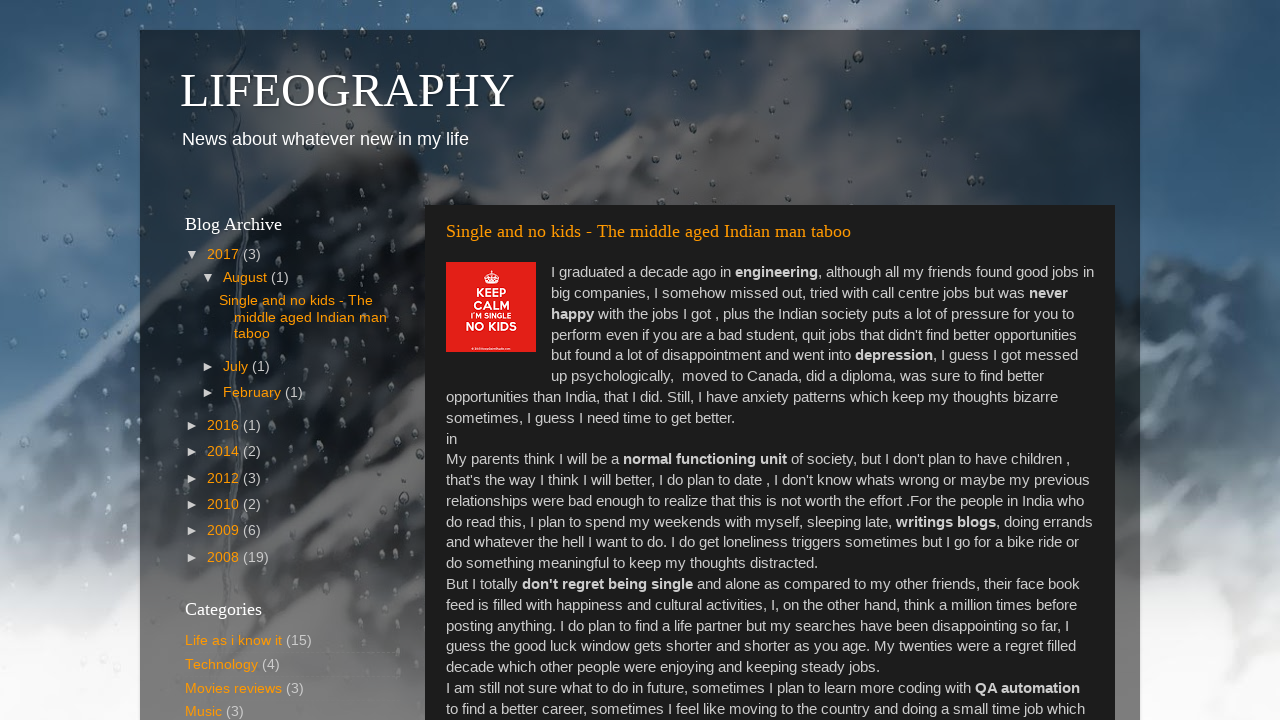

Clicked on the first blog post link at (648, 231) on div.date-outer:nth-child(1) > div:nth-child(1) > div:nth-child(1) > div:nth-chil
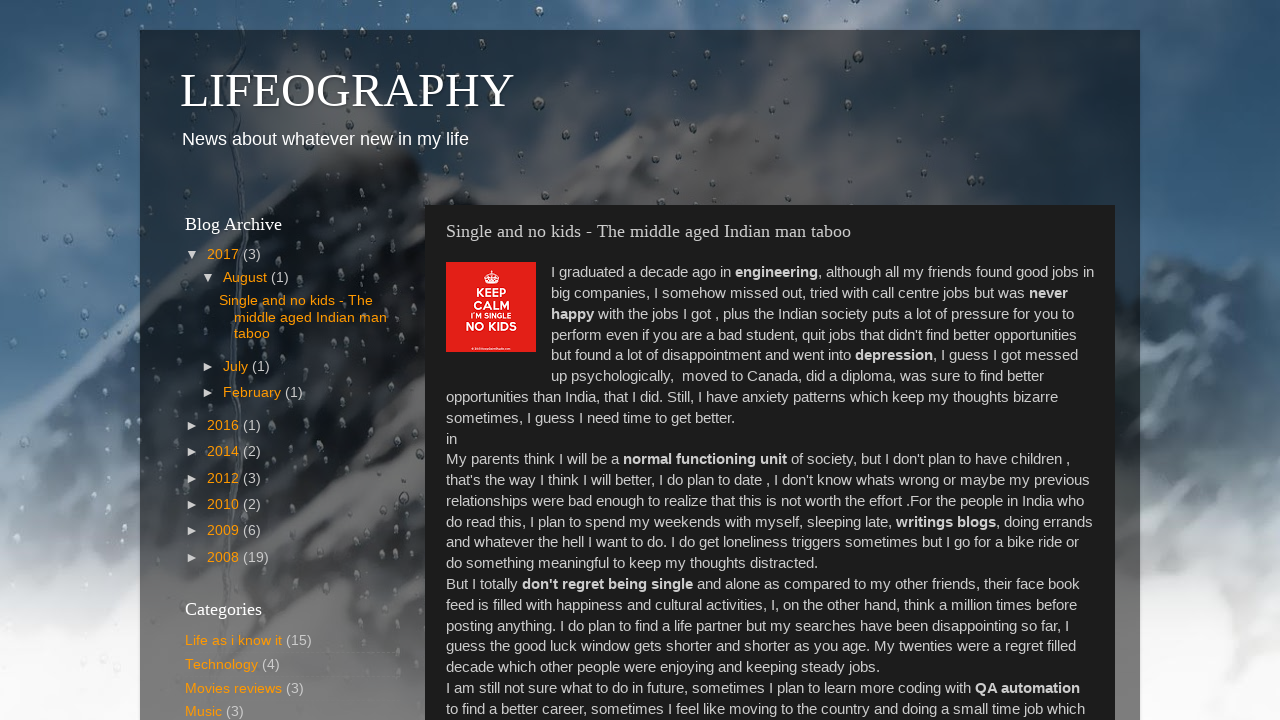

Page title element loaded
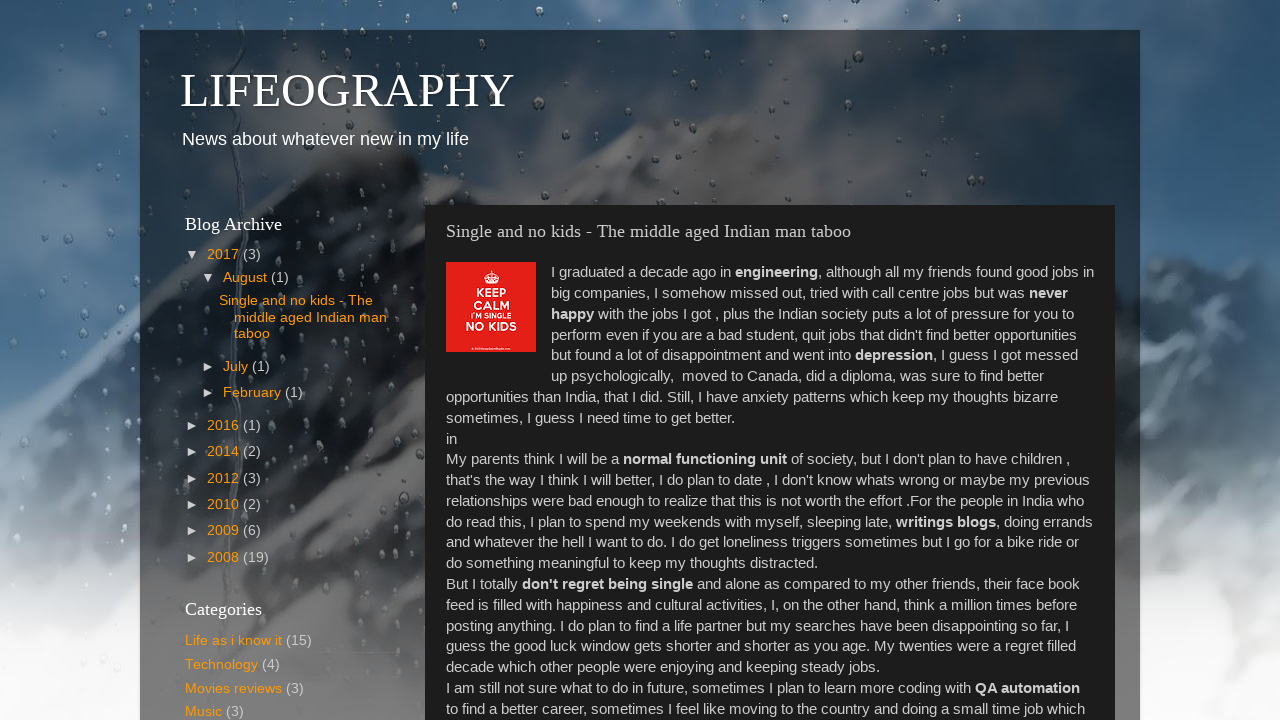

Clicked on the page title element at (640, 90) on h1.title
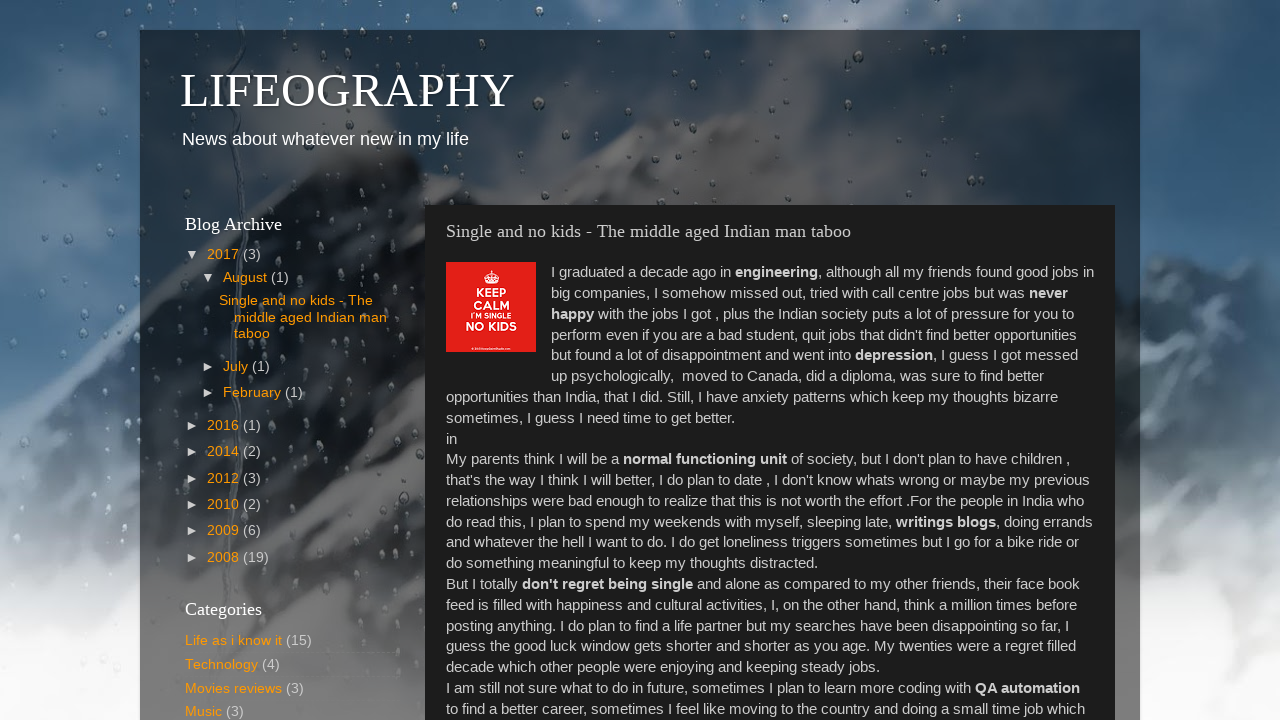

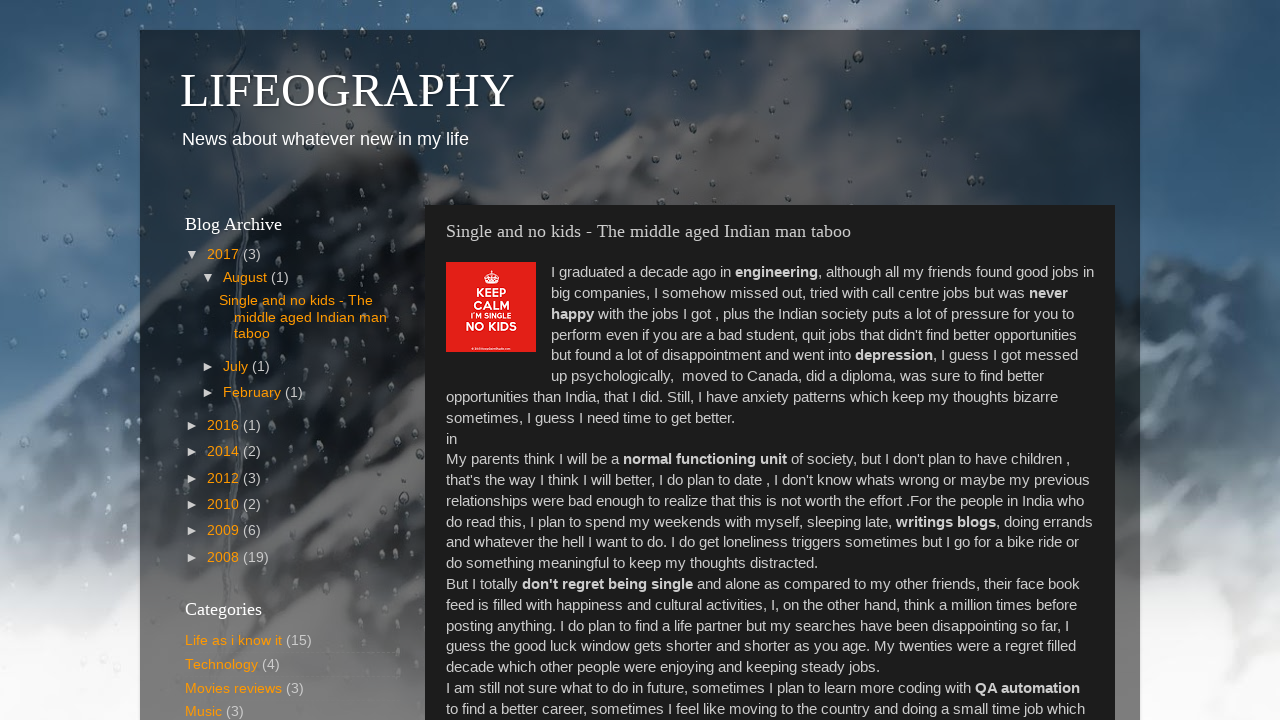